Tests that an error message is shown when trying to save an empty name field

Starting URL: https://devmountain-qa.github.io/employee-manager/1.2_Version/index.html

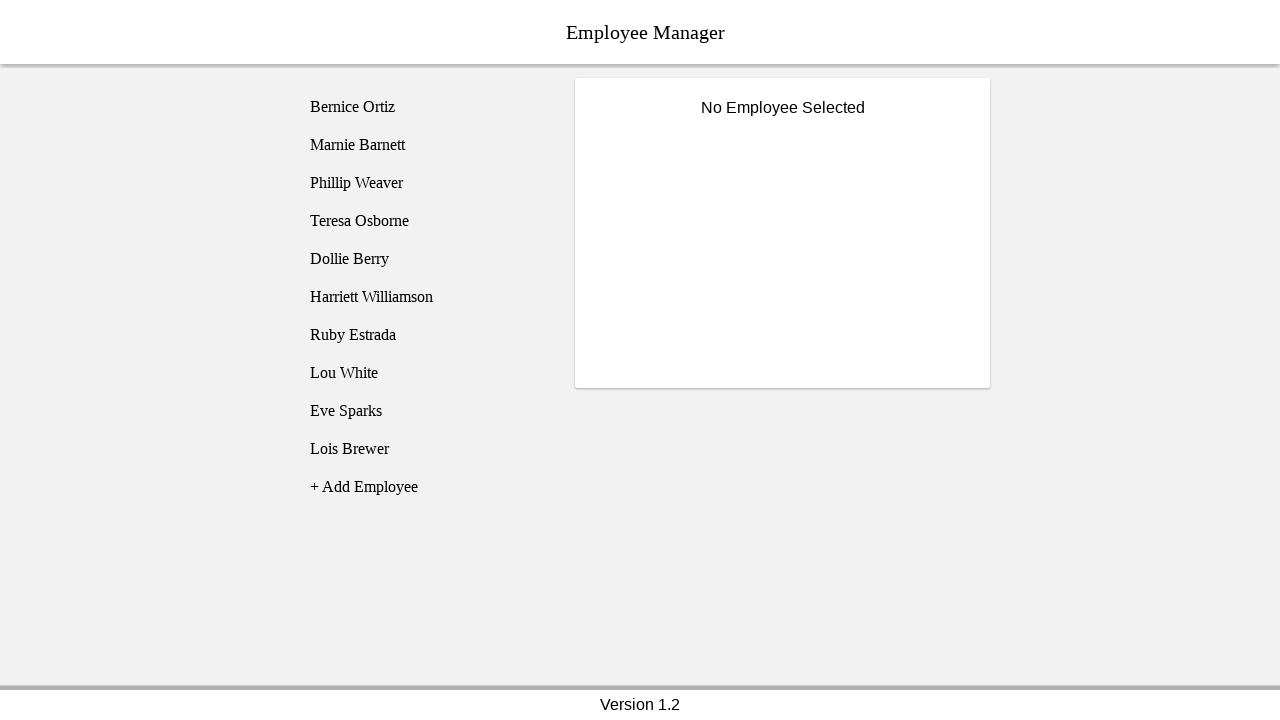

Clicked on Bernice Ortiz employee at (425, 107) on [name='employee1']
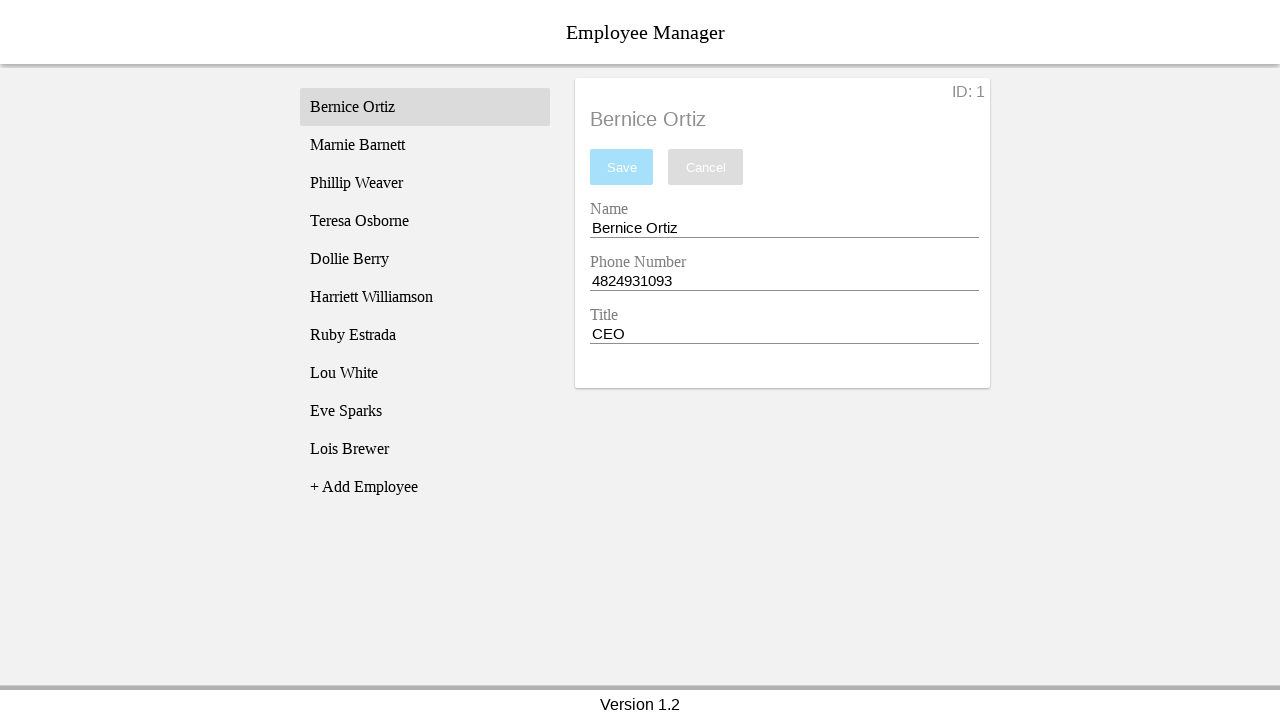

Name input field became visible
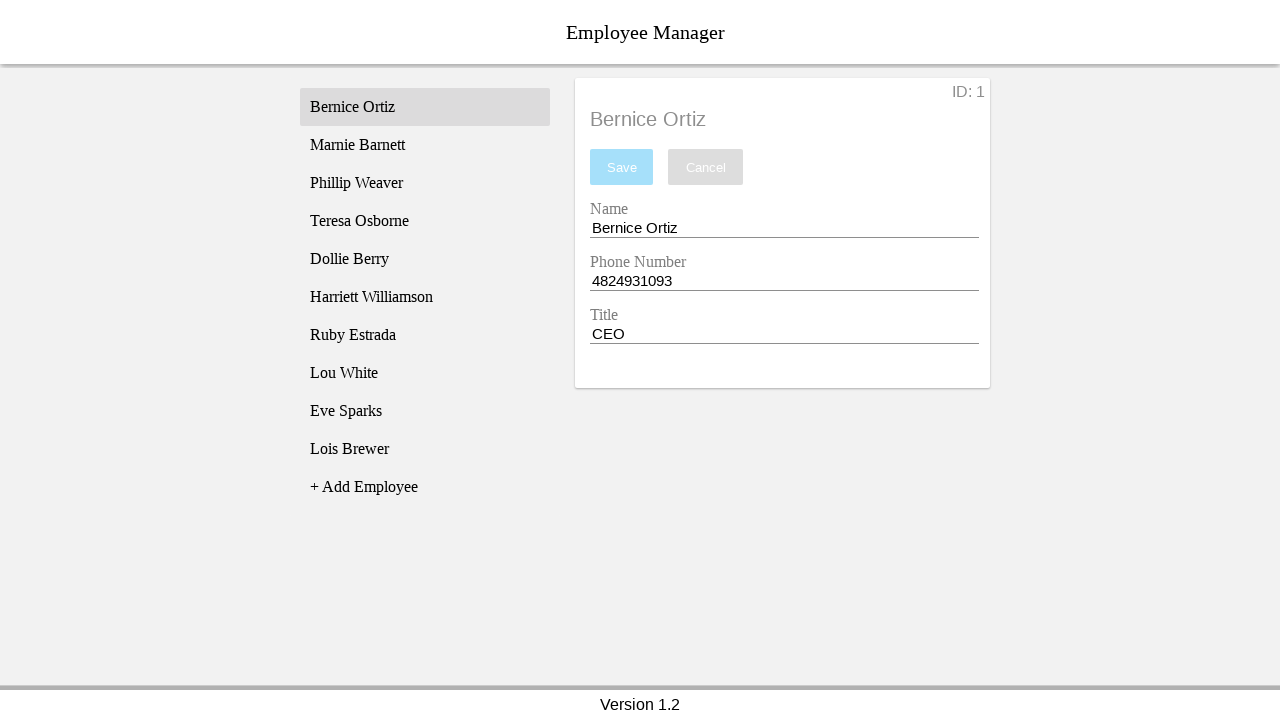

Cleared name input field on [name='nameEntry']
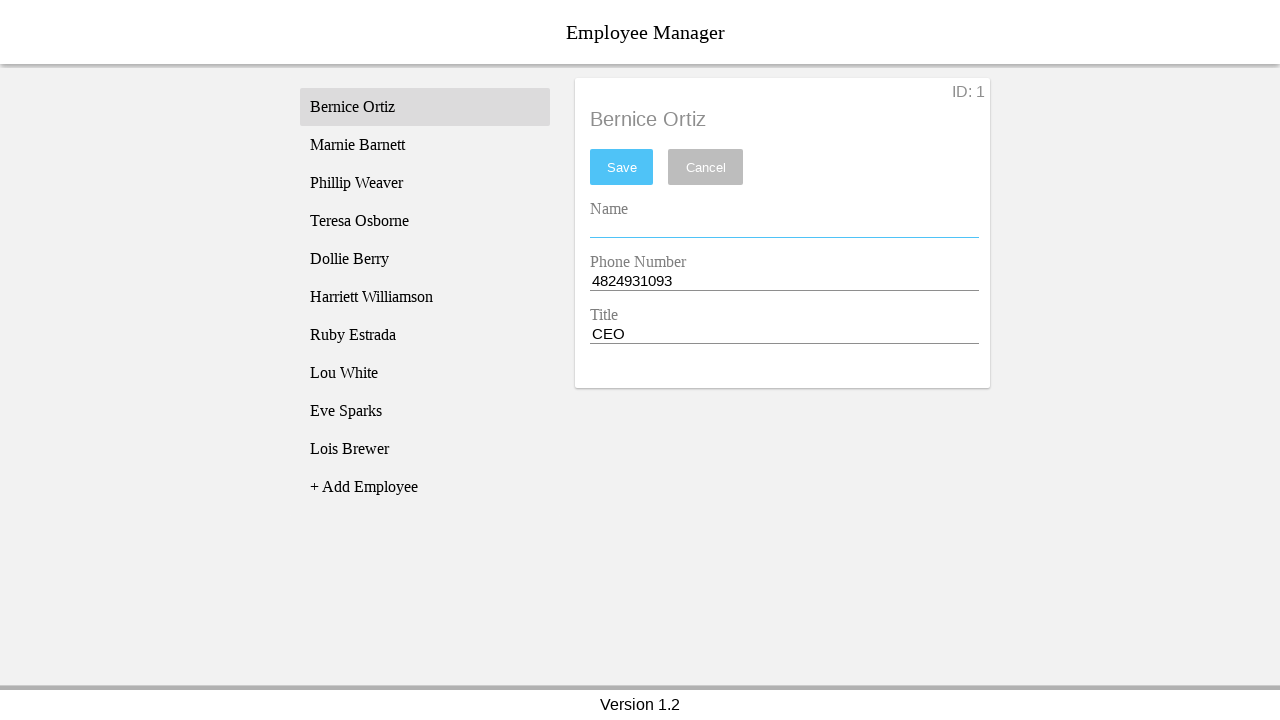

Pressed Space in name input field on [name='nameEntry']
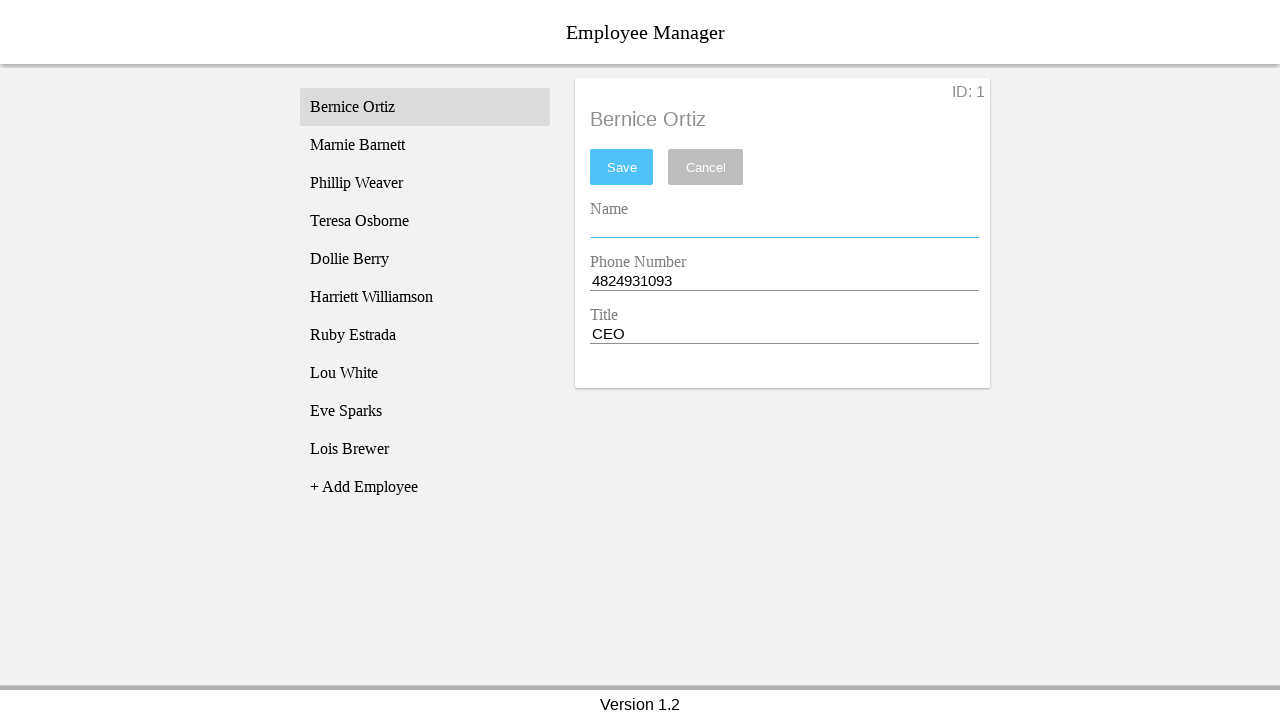

Pressed Backspace to remove space from name input field on [name='nameEntry']
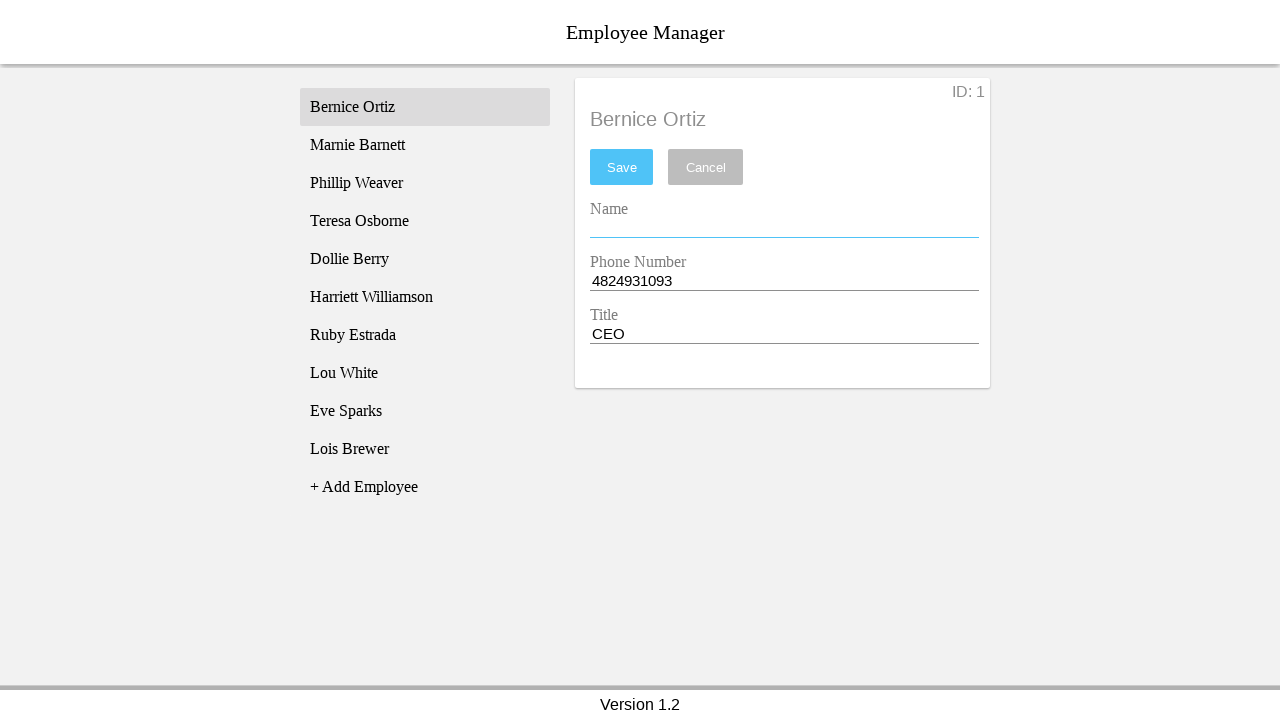

Clicked save button with empty name field at (622, 167) on #saveBtn
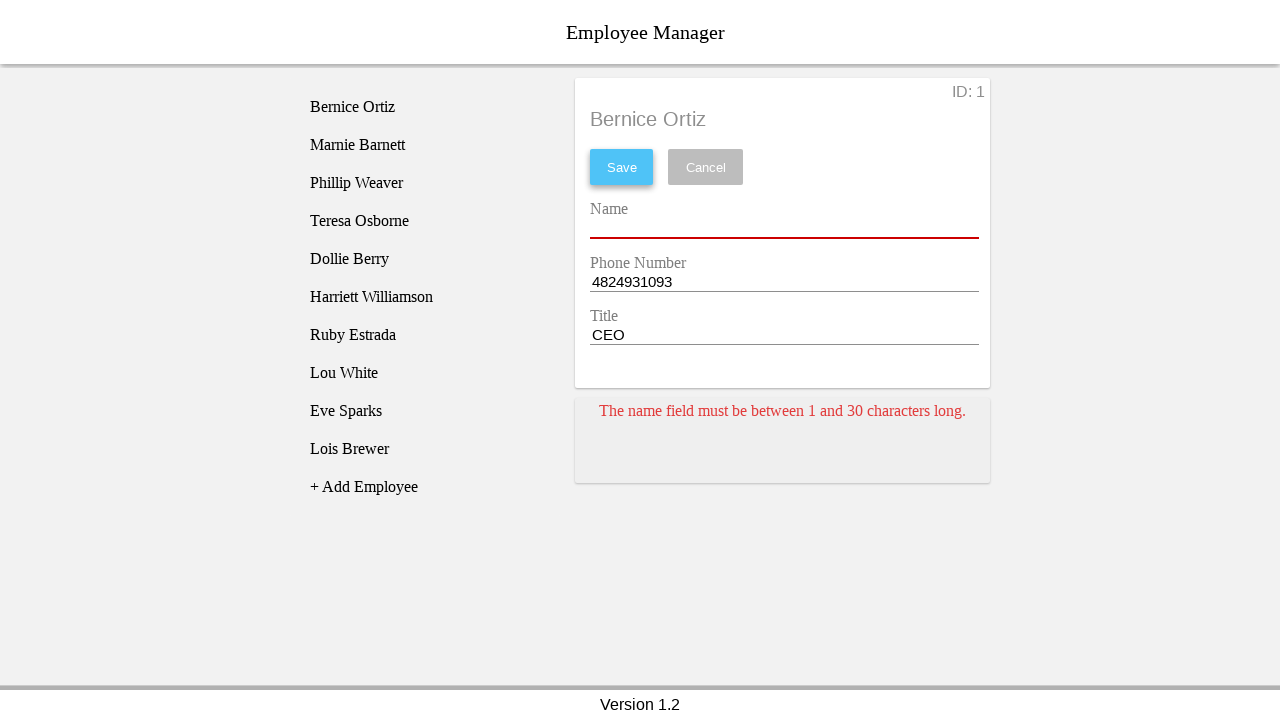

Error card appeared for empty name field
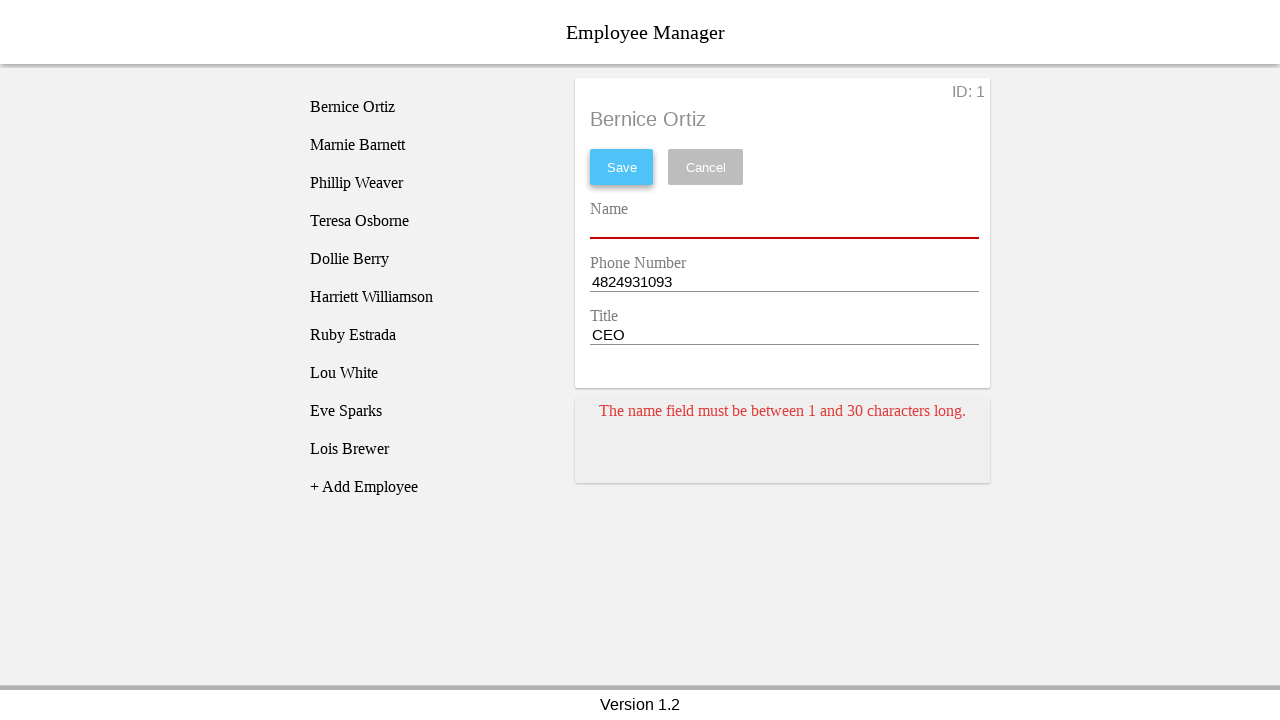

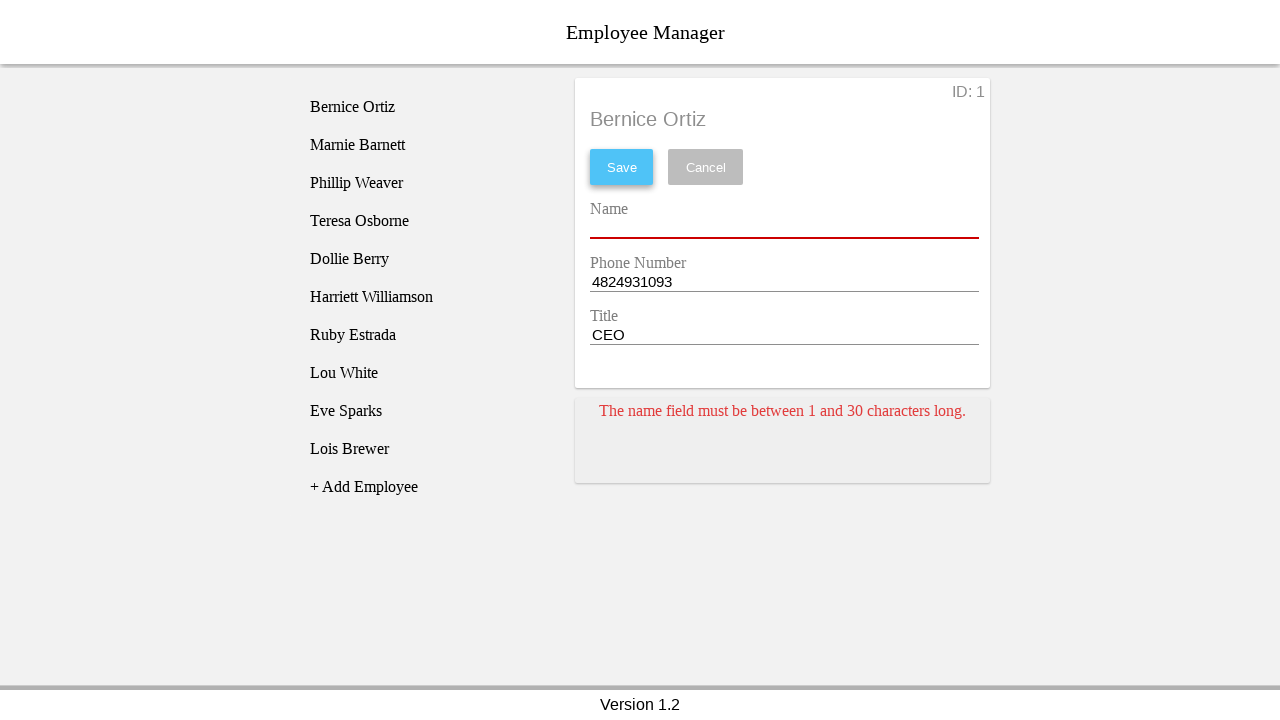